Tests JavaScript confirm dialog by clicking the second button, dismissing the confirm dialog, and verifying the cancel result

Starting URL: https://the-internet.herokuapp.com/javascript_alerts

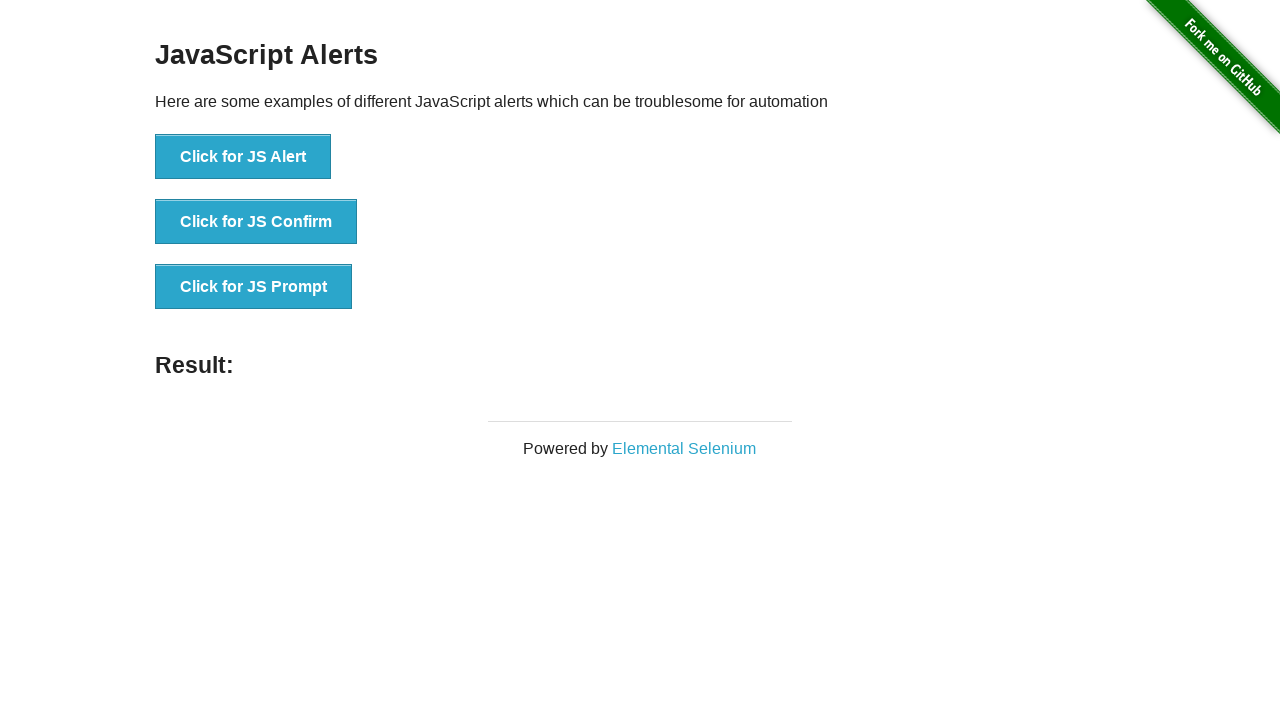

Clicked button to trigger JavaScript confirm dialog at (256, 222) on text='Click for JS Confirm'
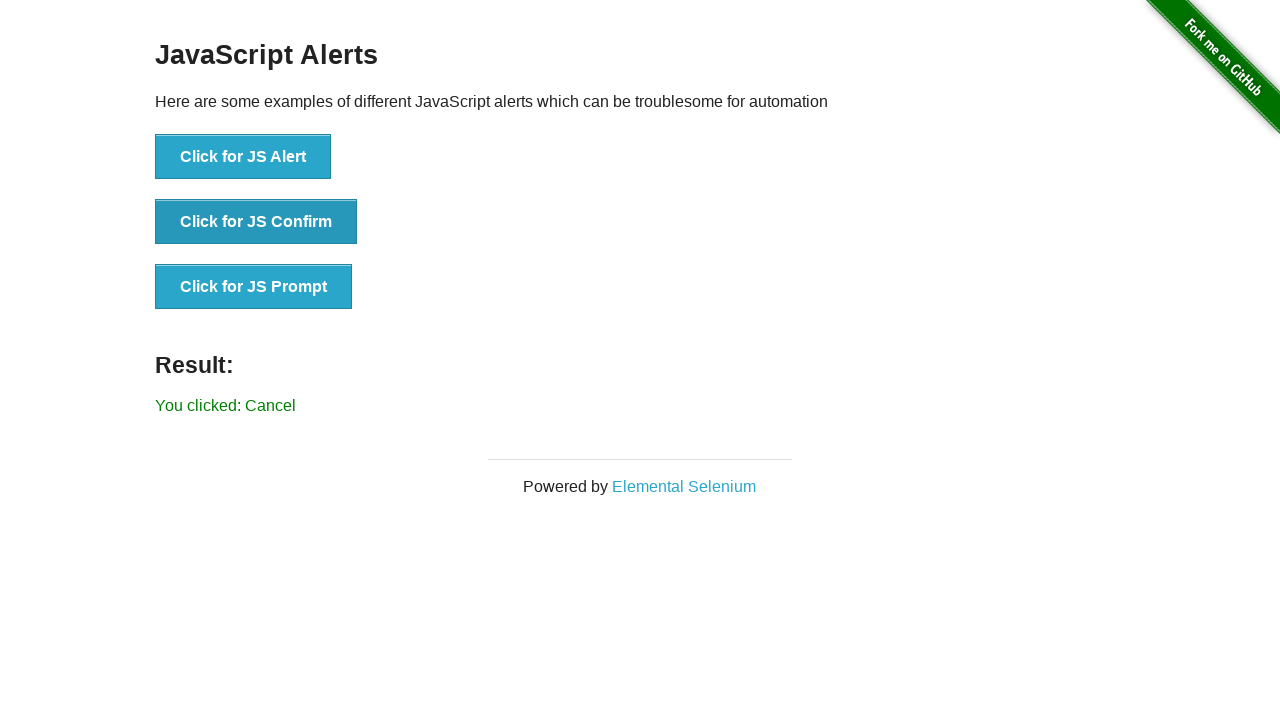

Set up dialog handler to dismiss the confirm dialog
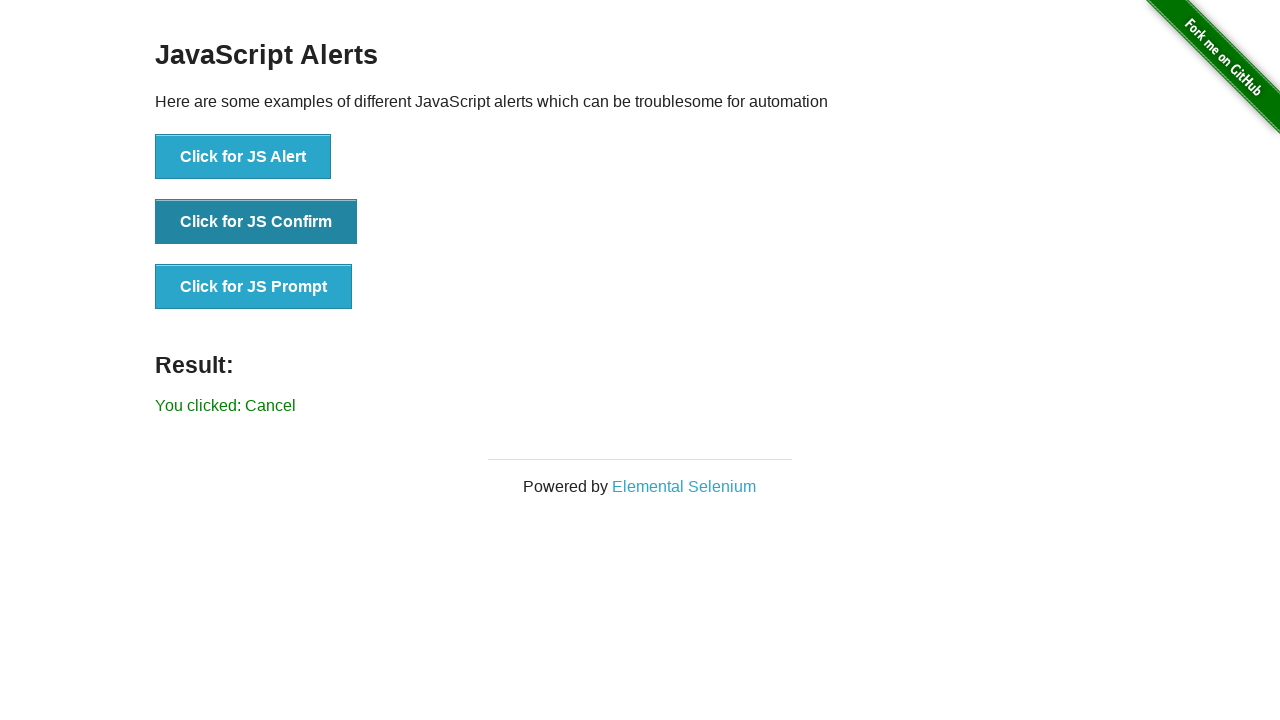

Located result element showing 'You clicked: Cancel'
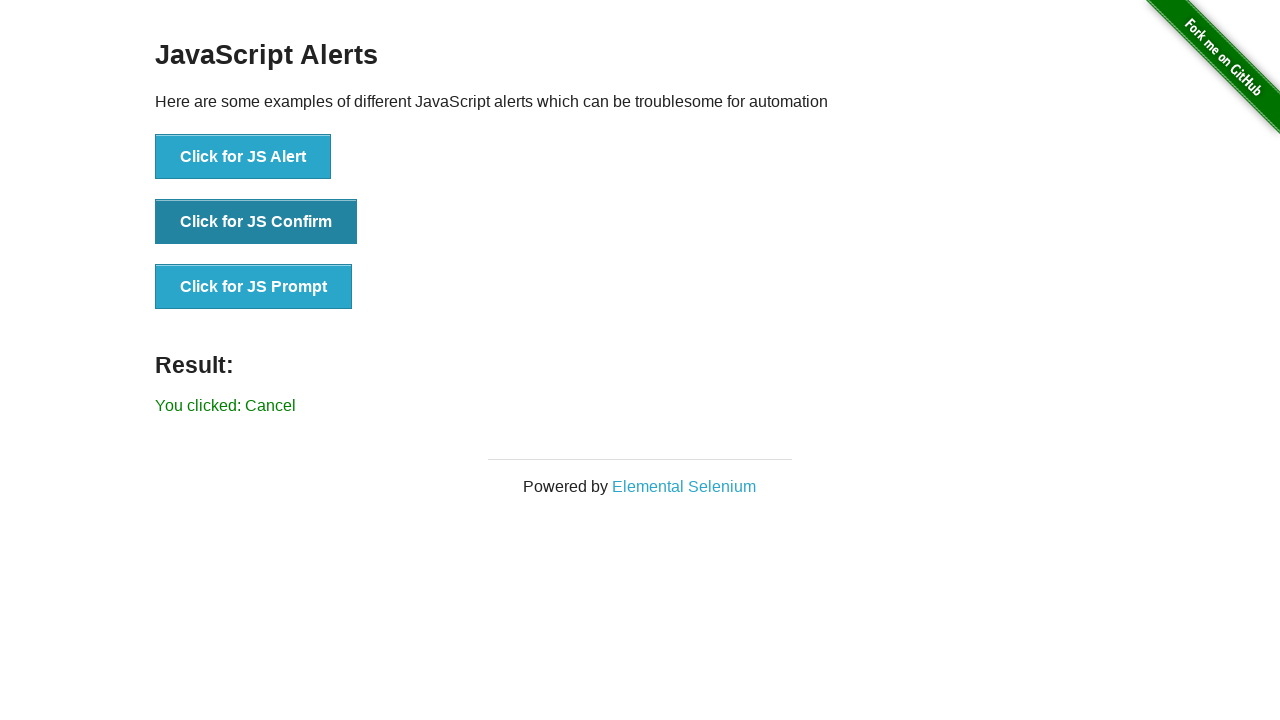

Retrieved result text: You clicked: Cancel
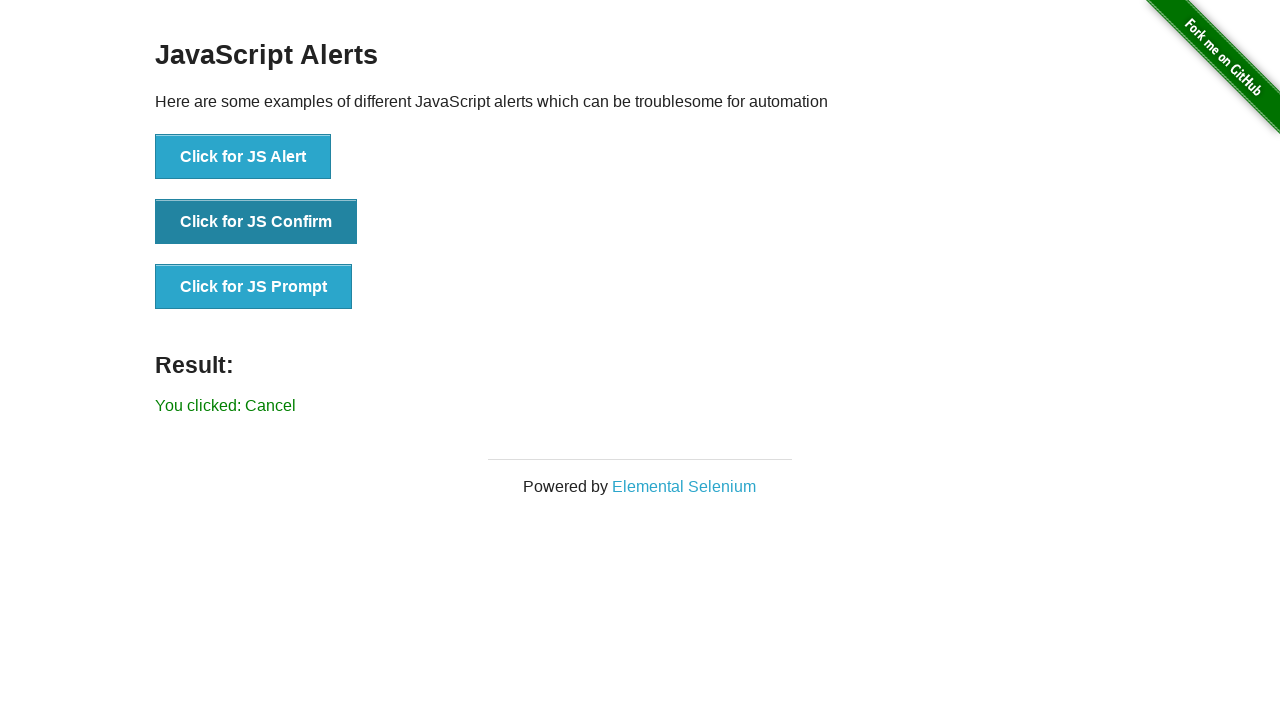

Verified that result text does not contain 'successfuly' - confirm was dismissed correctly
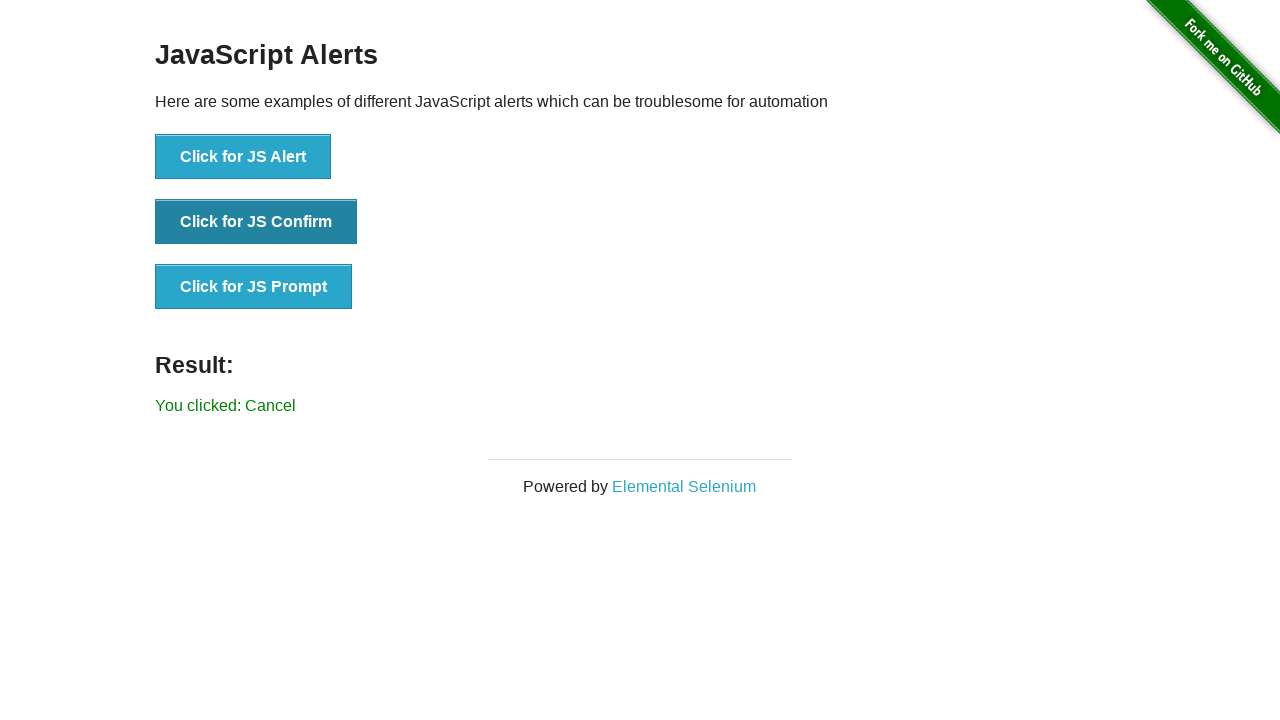

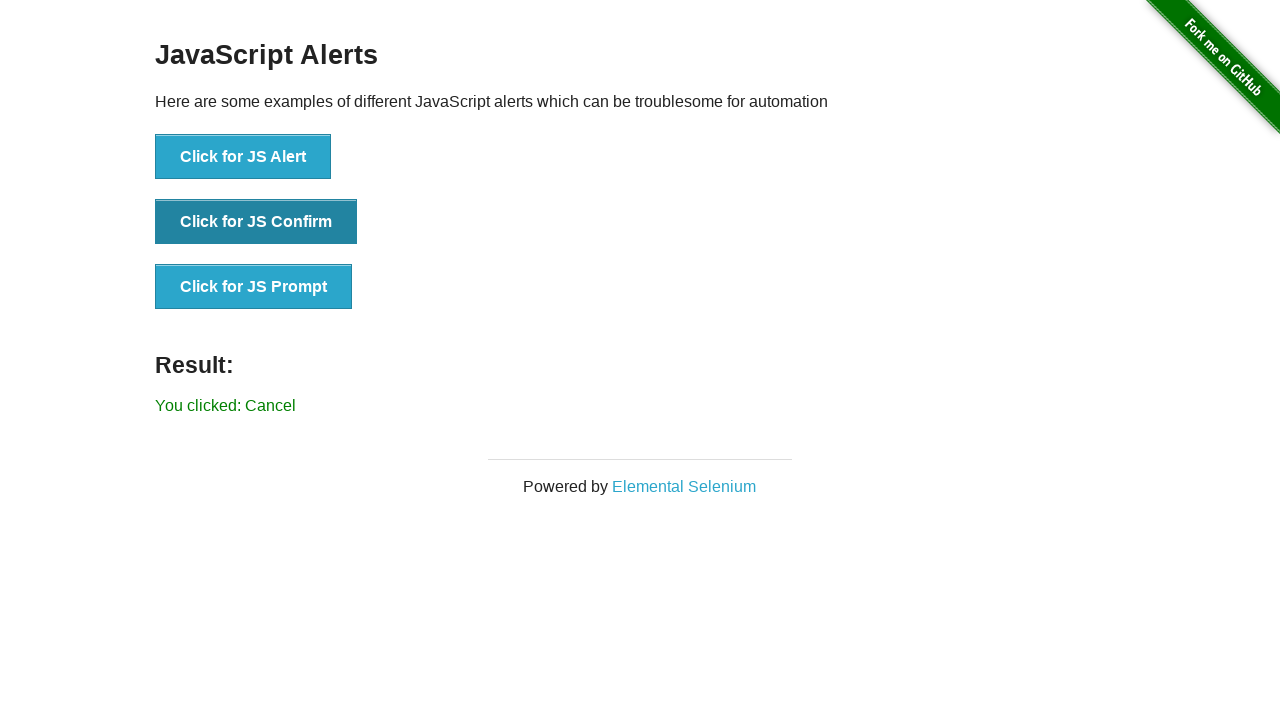